Demonstrates basic browser interactions including navigation, form filling, and clicking on a login form page

Starting URL: https://the-internet.herokuapp.com/login

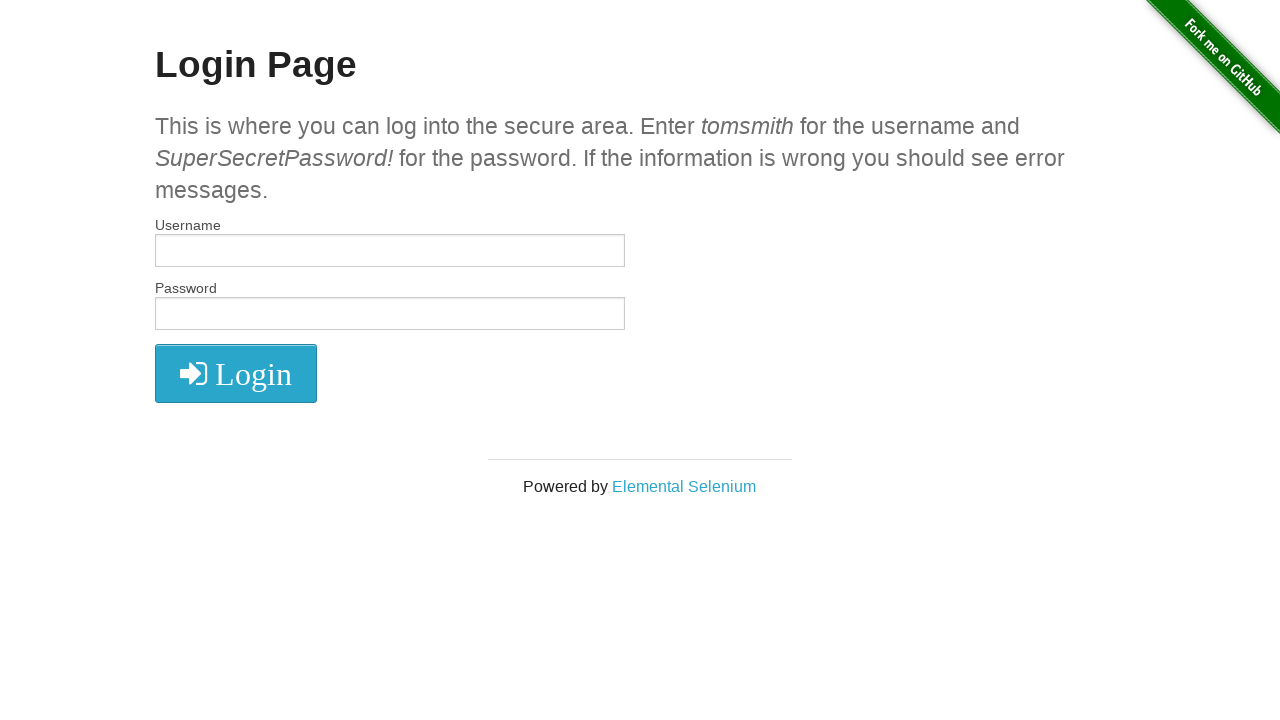

Reloaded the login page
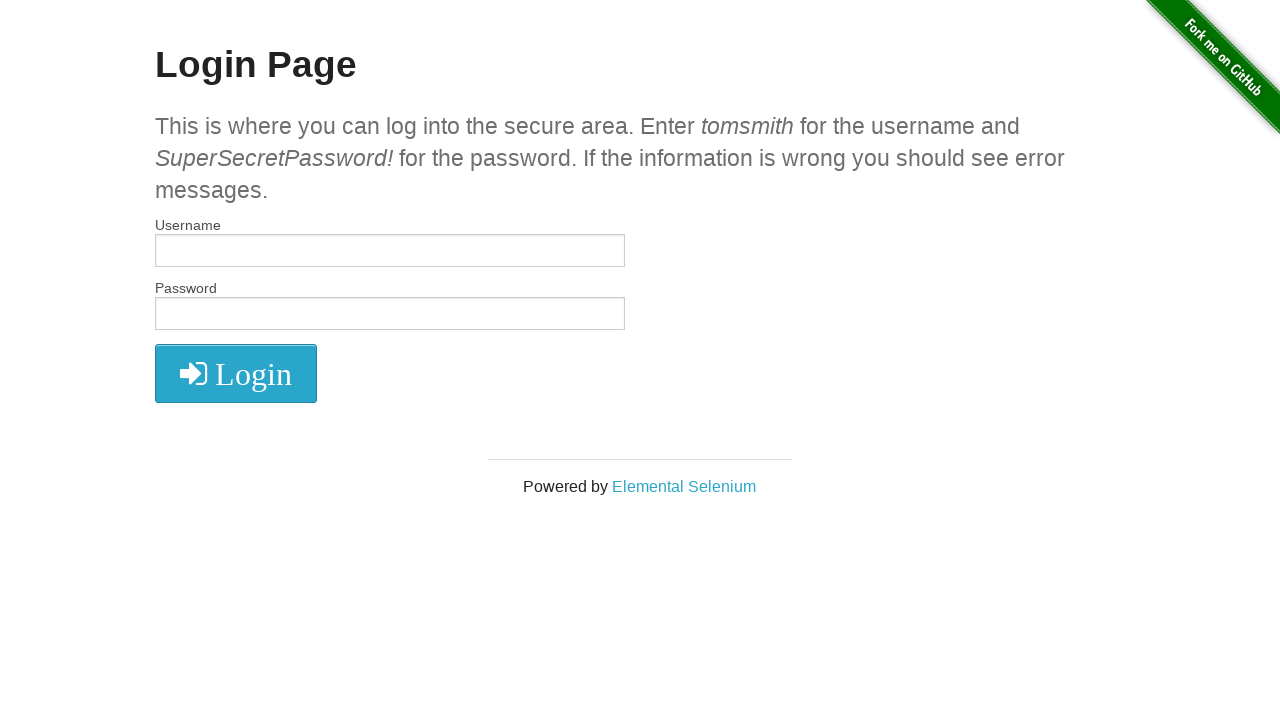

Navigated back in browser history
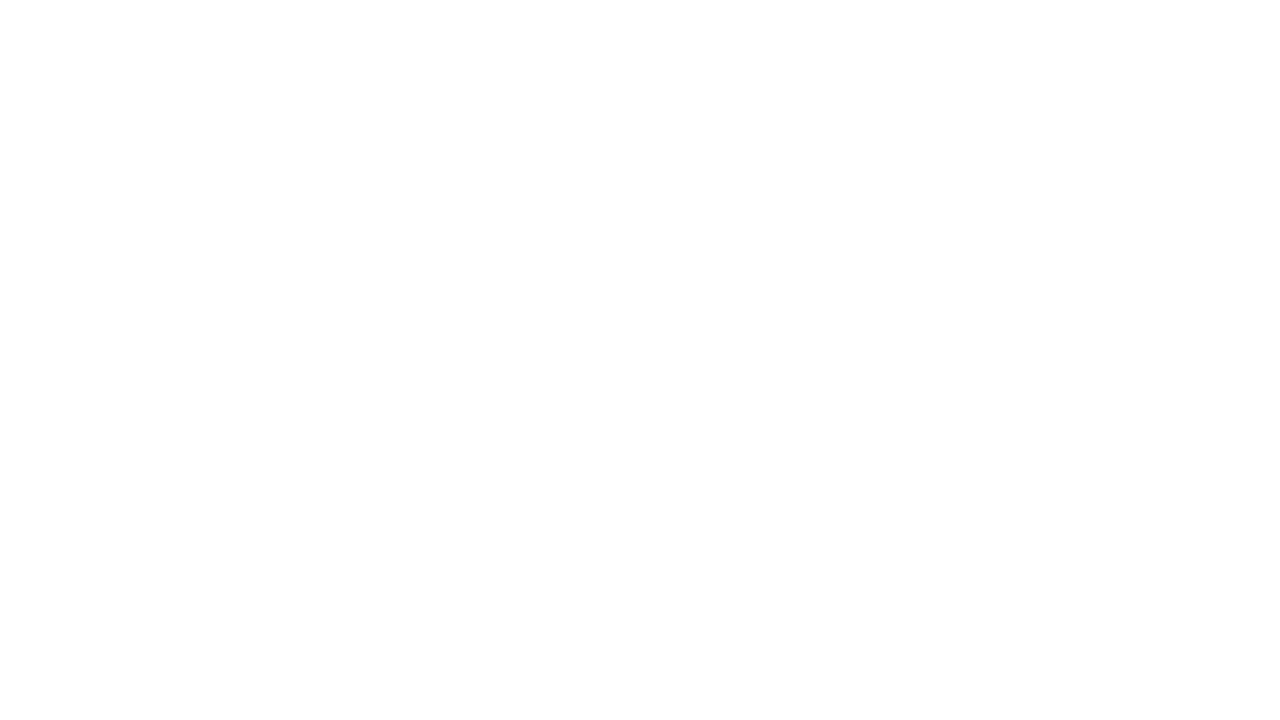

Navigated forward in browser history
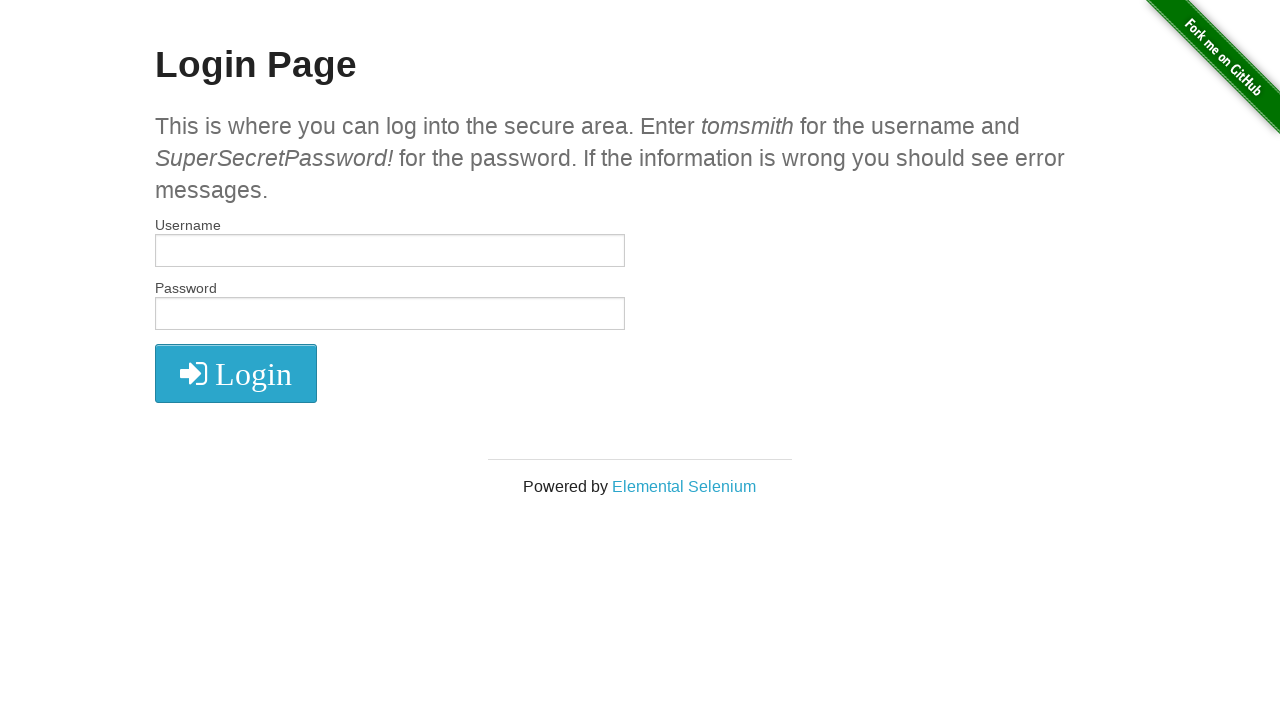

Filled username field with 'tomsmith' on #username
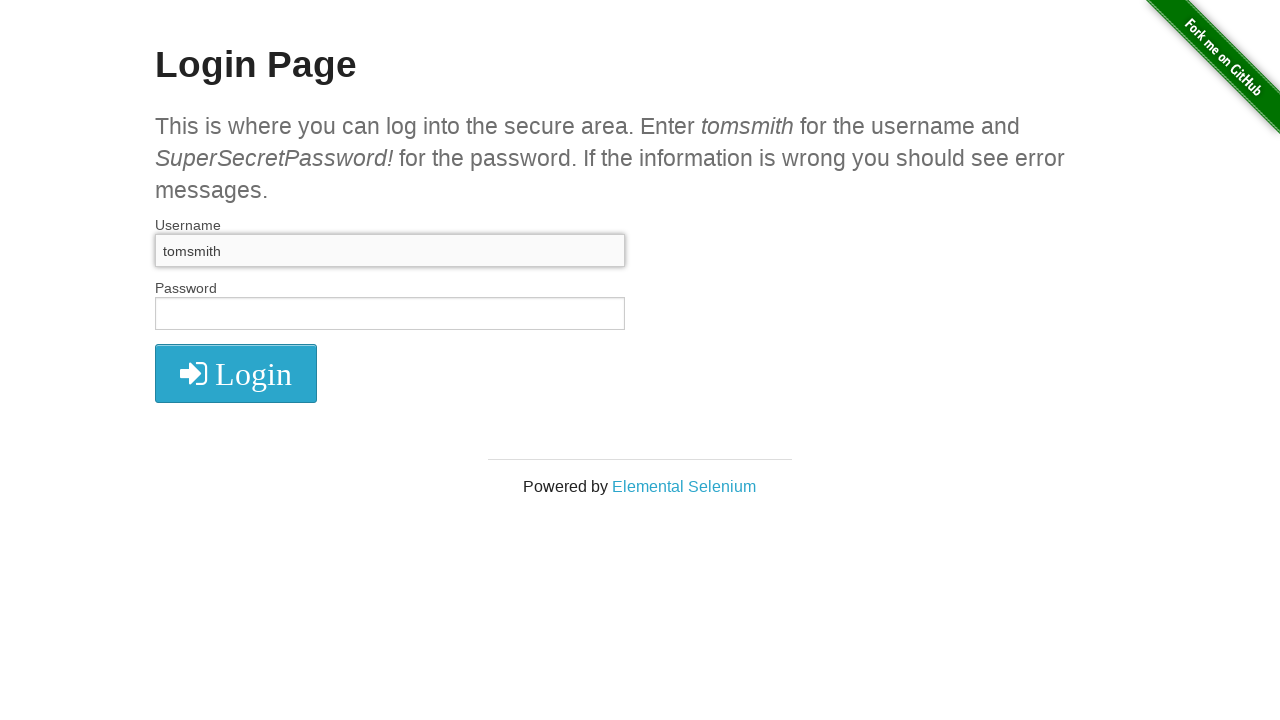

Filled password field with 'SuperSecretPassword!' on #password
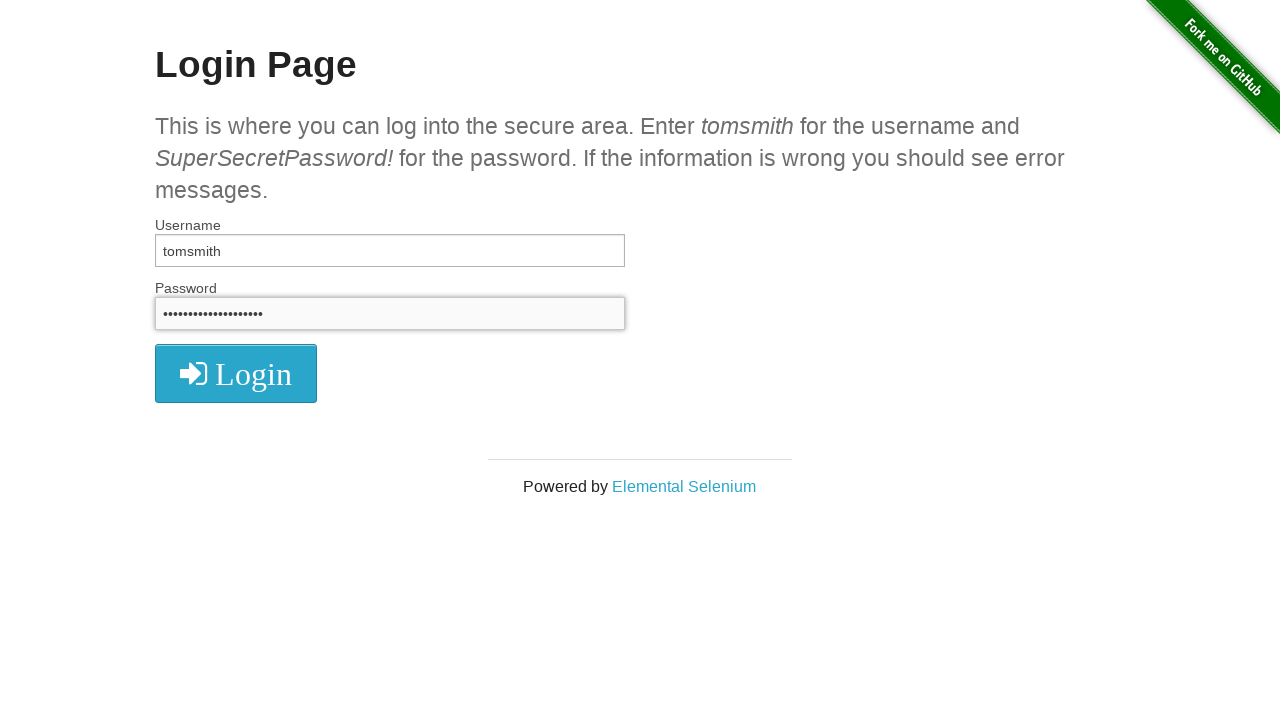

Clicked login button to submit credentials at (236, 373) on button[type='submit']
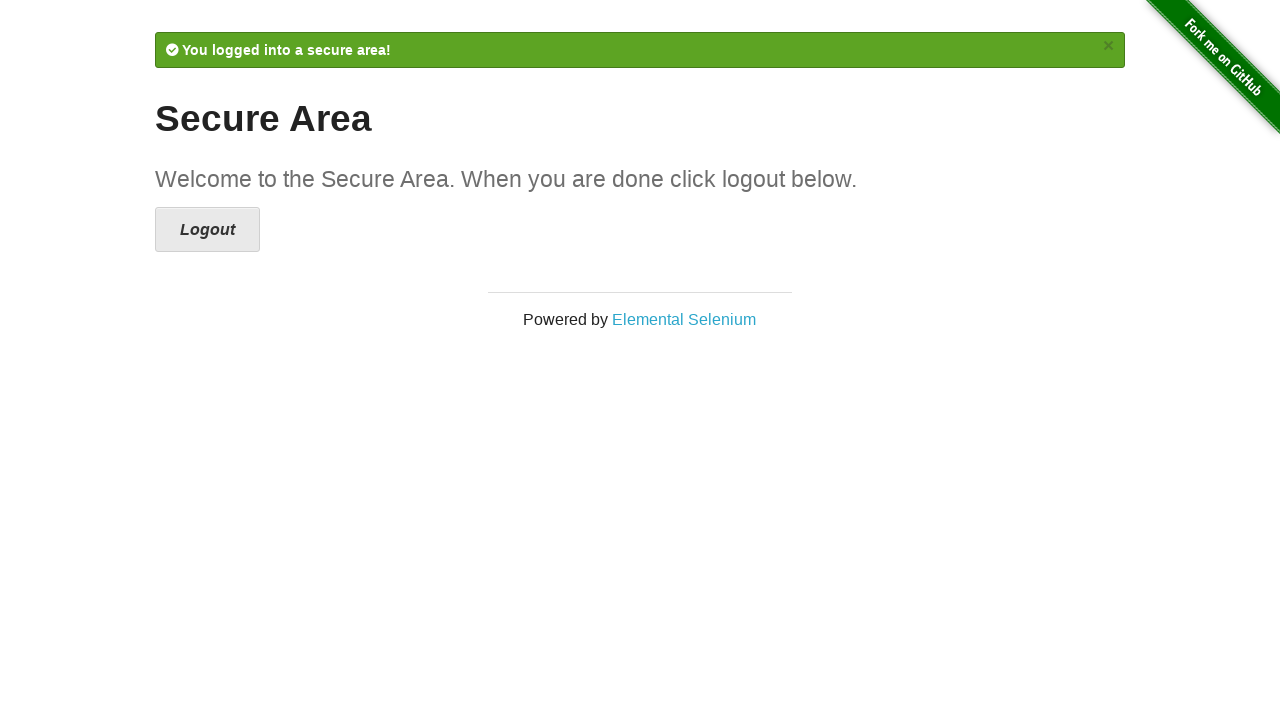

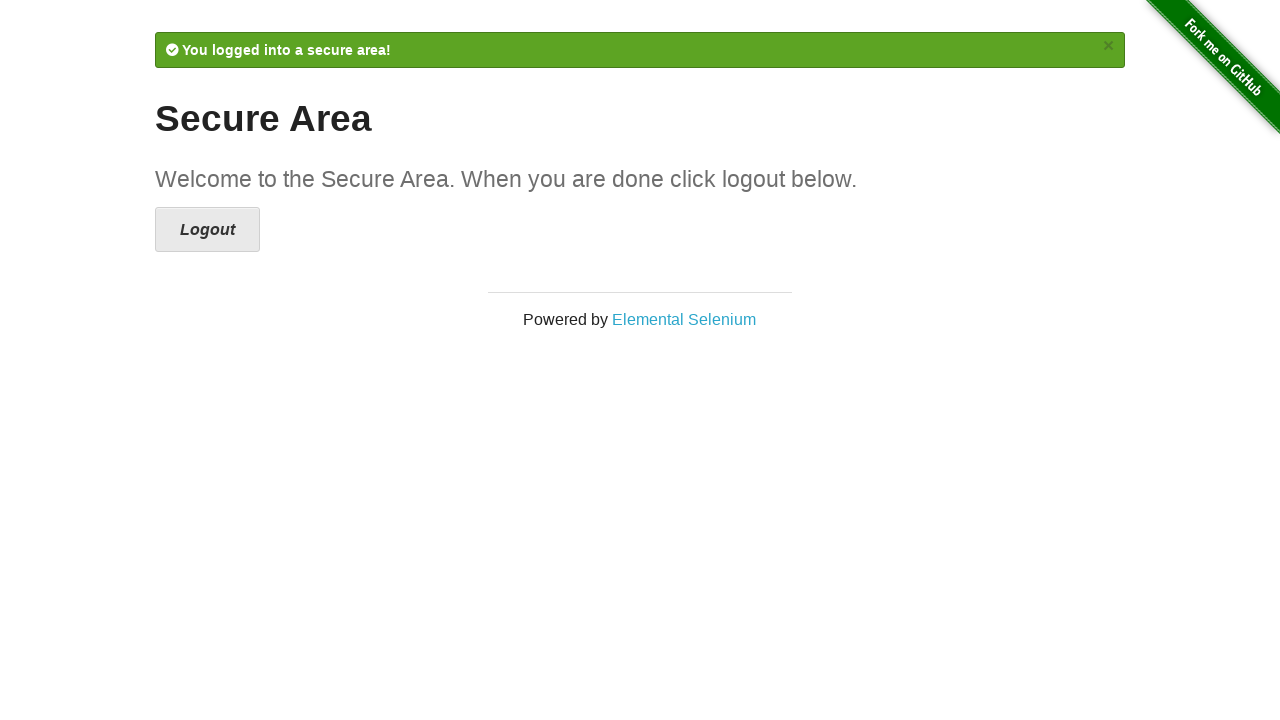